Tests radio button functionality by verifying initial selection state of Vegetables radio, then clicking Legumes radio and verifying the selection states change correctly

Starting URL: https://demo.aspnetawesome.com/

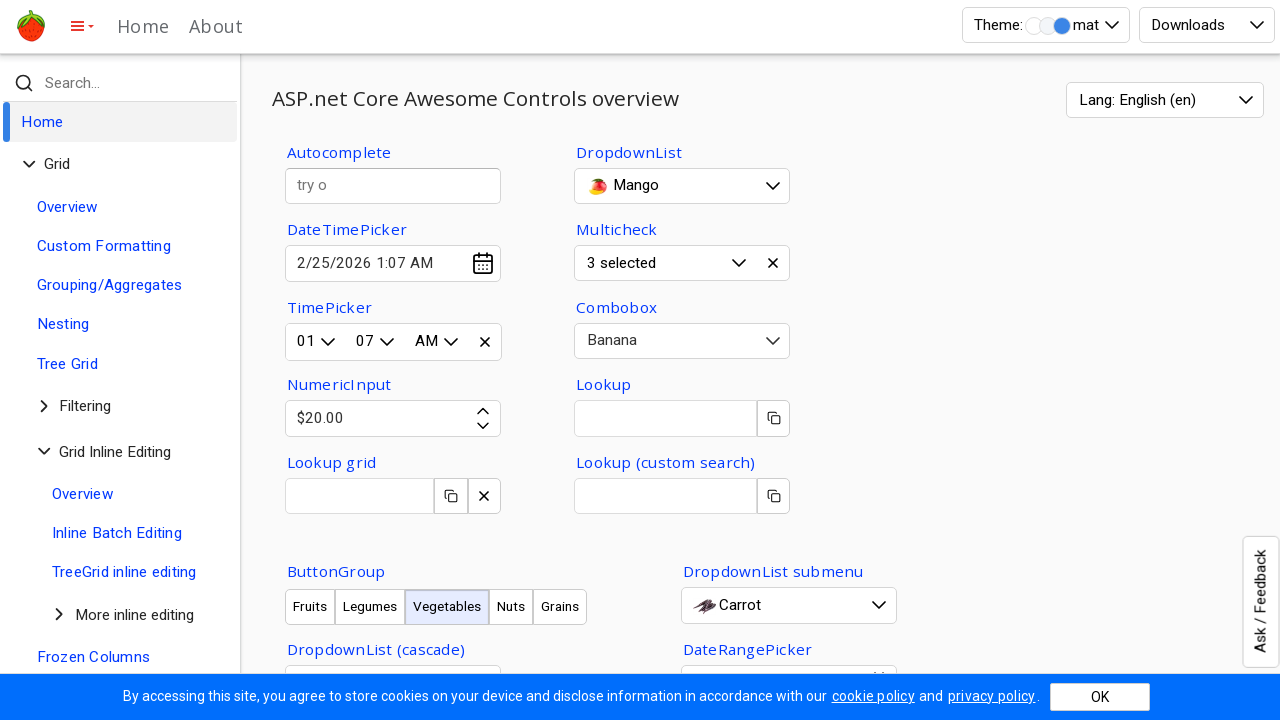

Located Vegetables radio button element
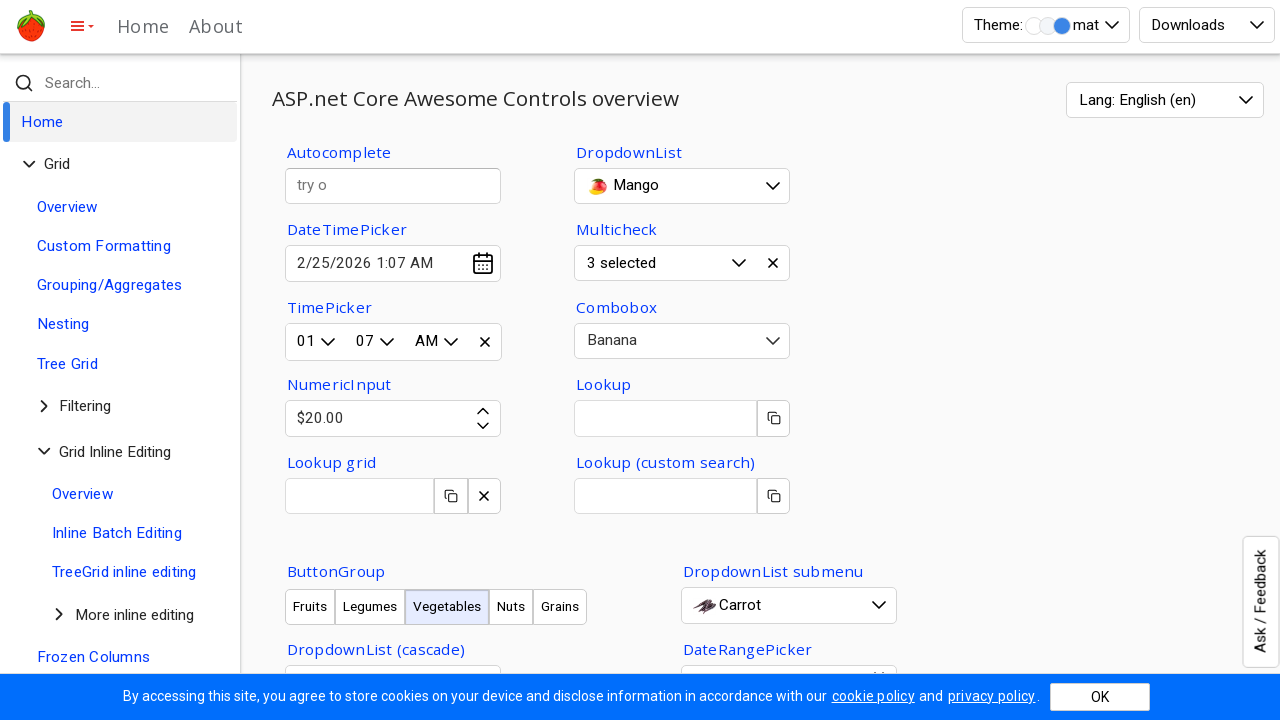

Verified Vegetables radio is initially selected
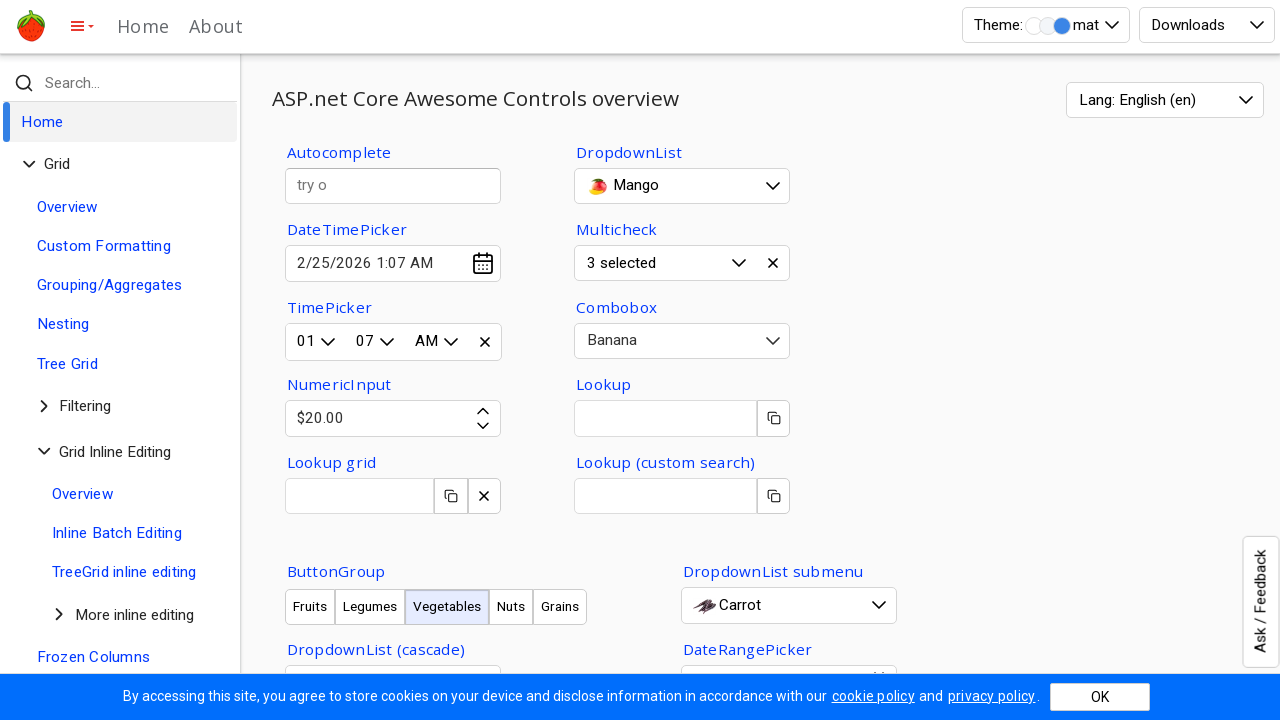

Located Legumes radio button element
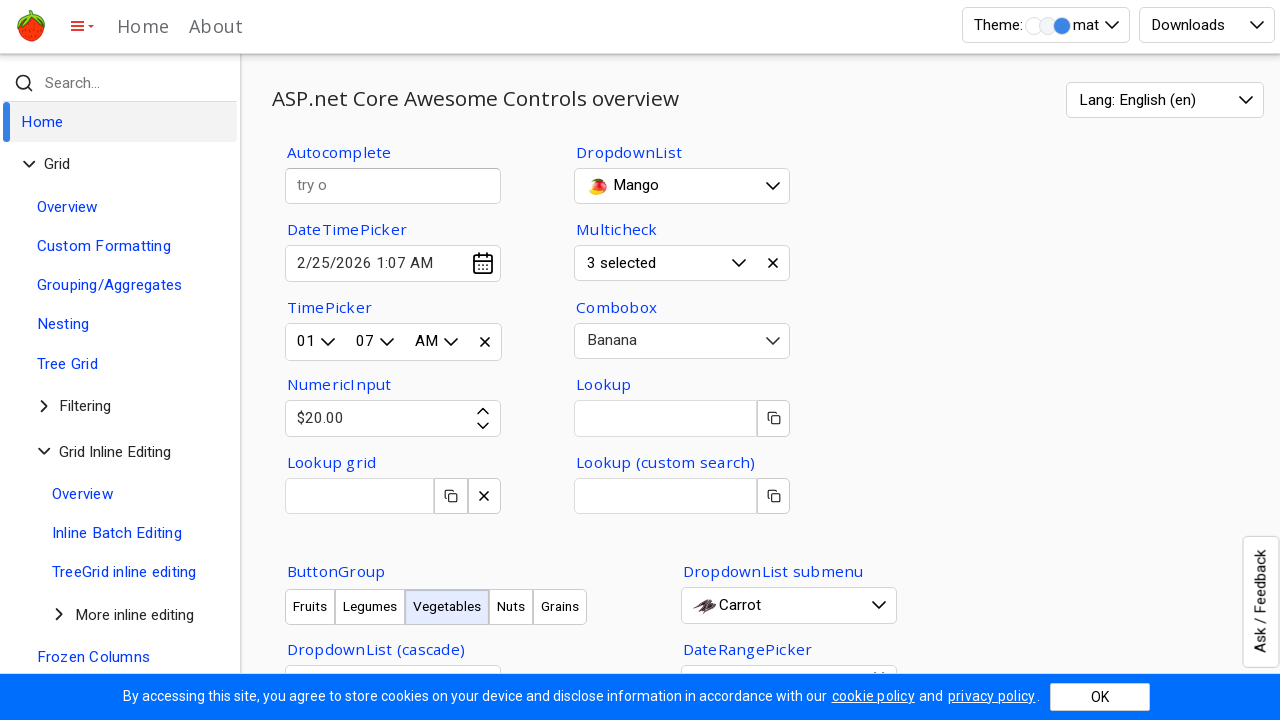

Verified Legumes radio is not initially selected
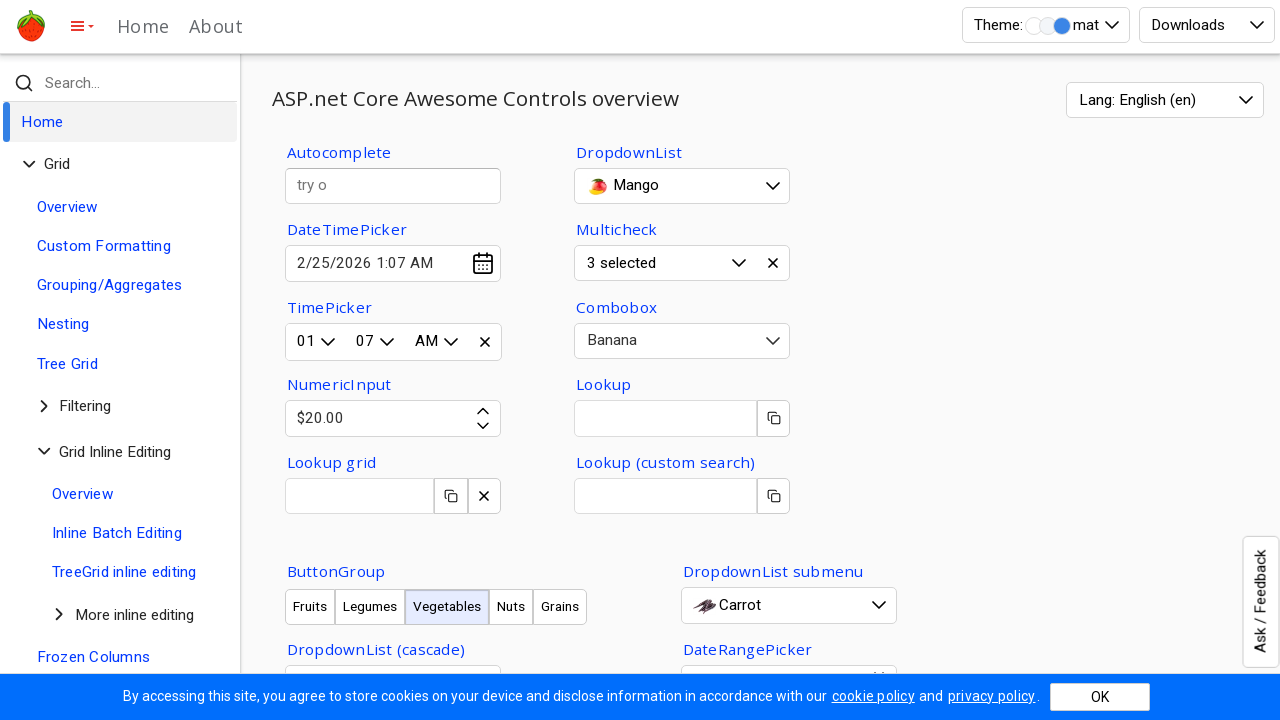

Located clickable Legumes radio button container
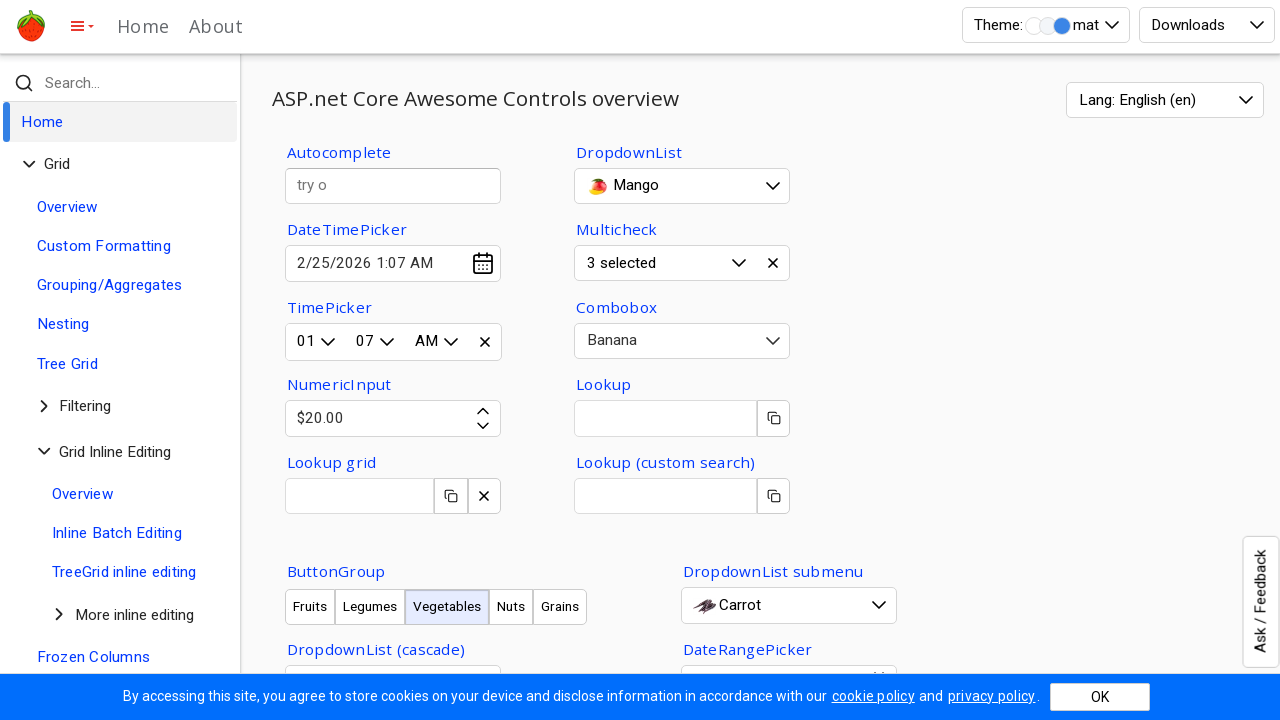

Clicked on Legumes radio button at (298, 360) on xpath=//div[text()='Legumes']/../div[1]
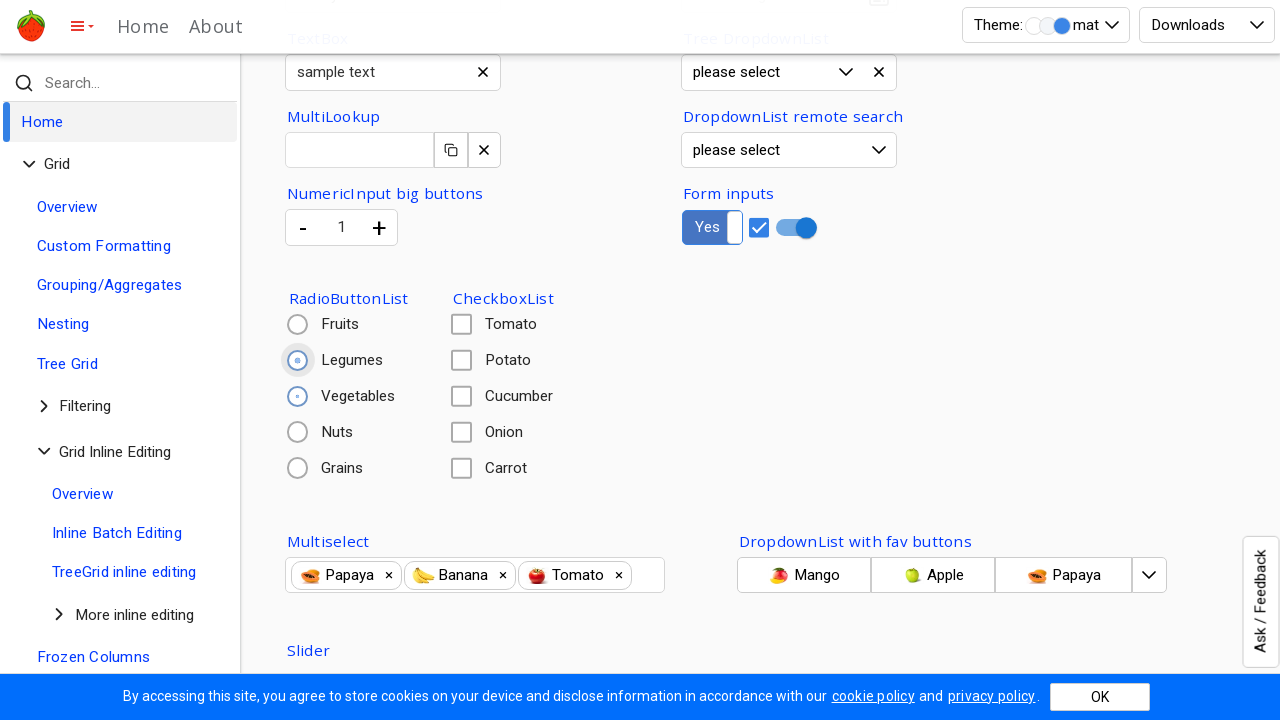

Verified Legumes radio is now selected after click
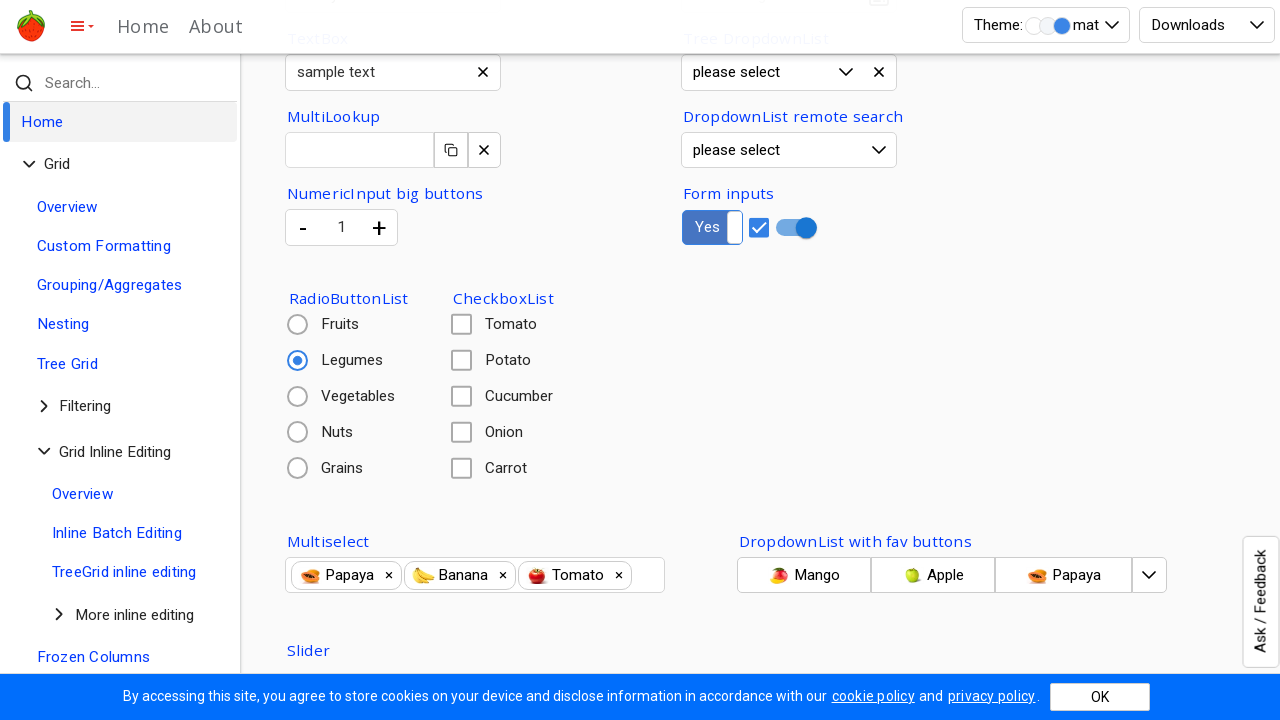

Verified Vegetables radio is no longer selected after clicking Legumes
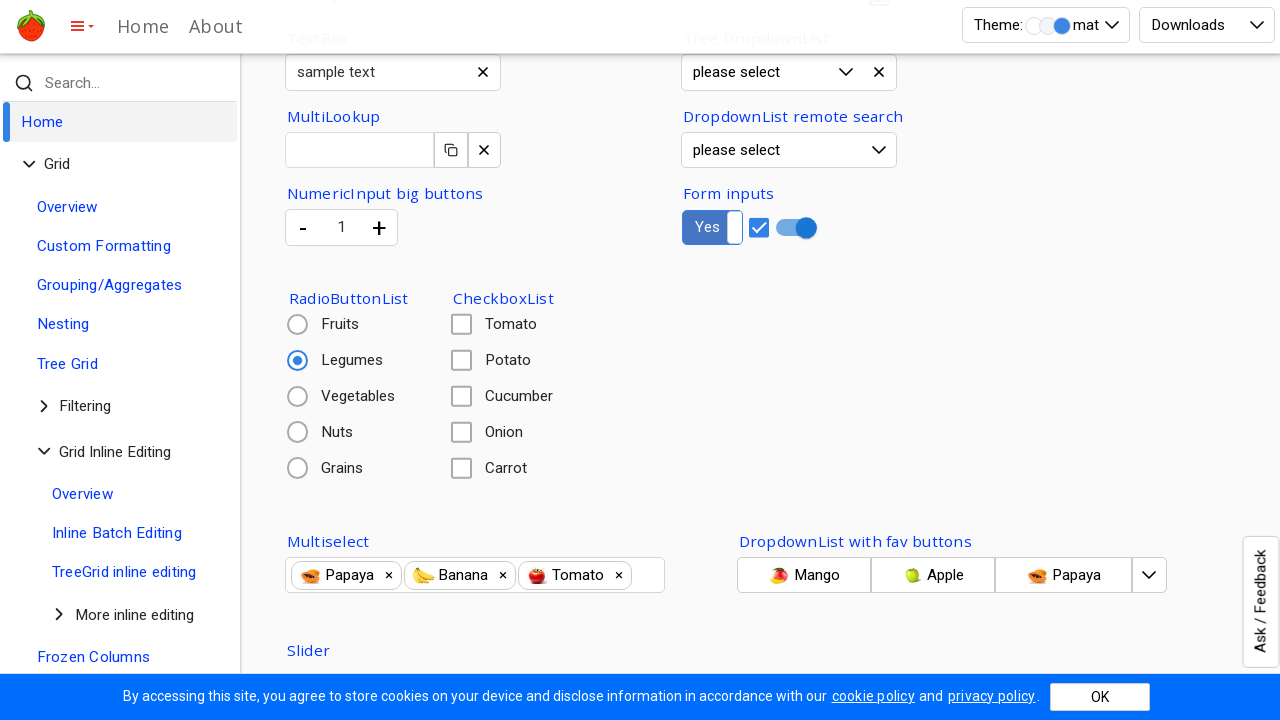

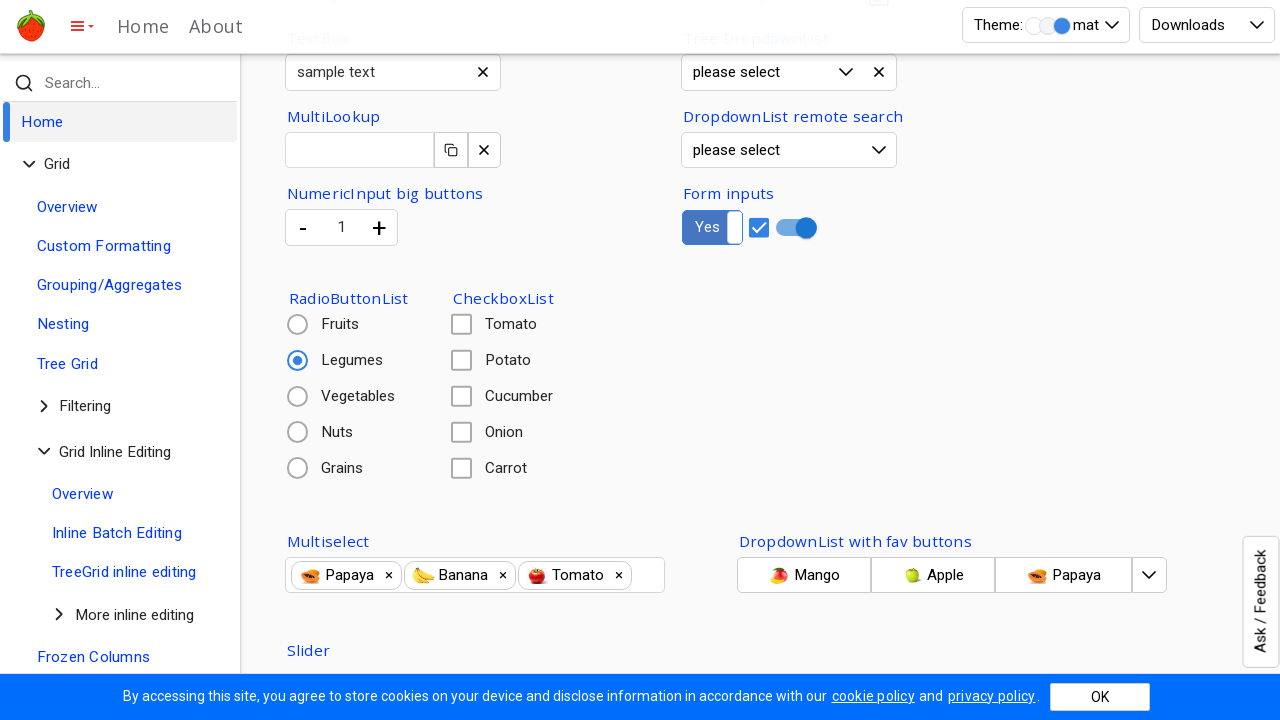